Navigates to YouTube homepage and verifies the page title contains "YouTube"

Starting URL: https://www.youtube.com

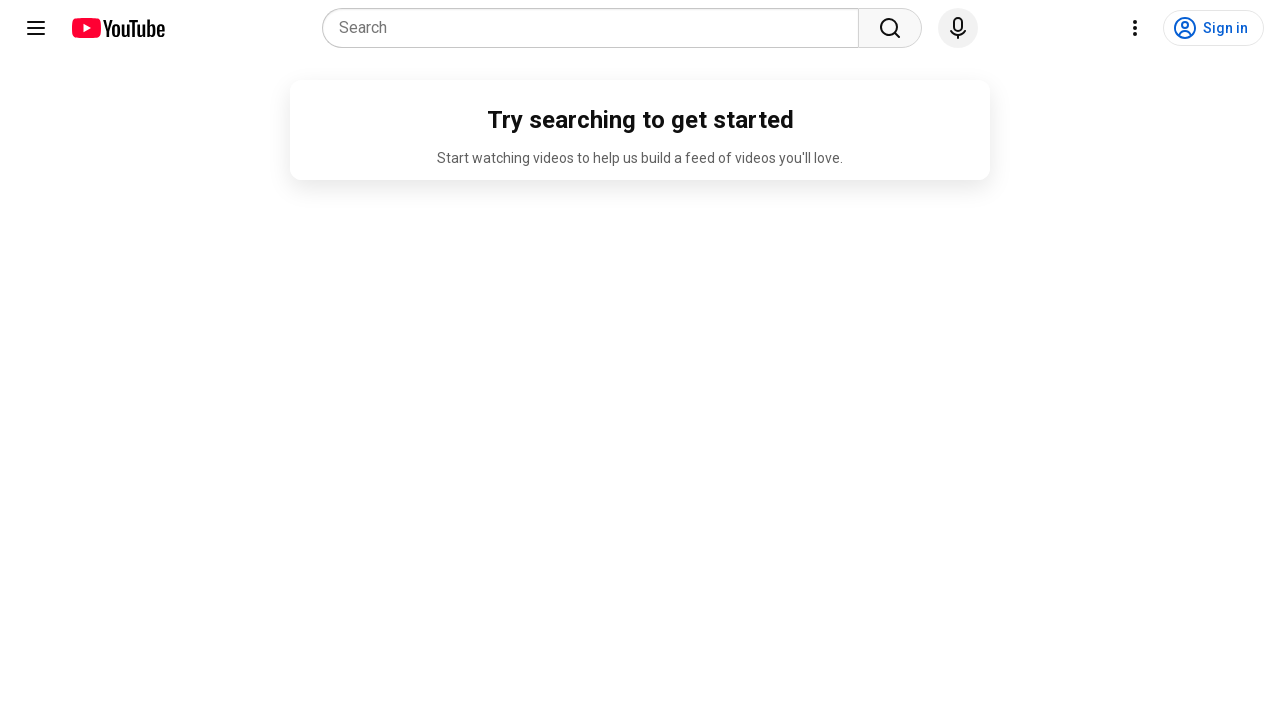

Navigated to YouTube homepage
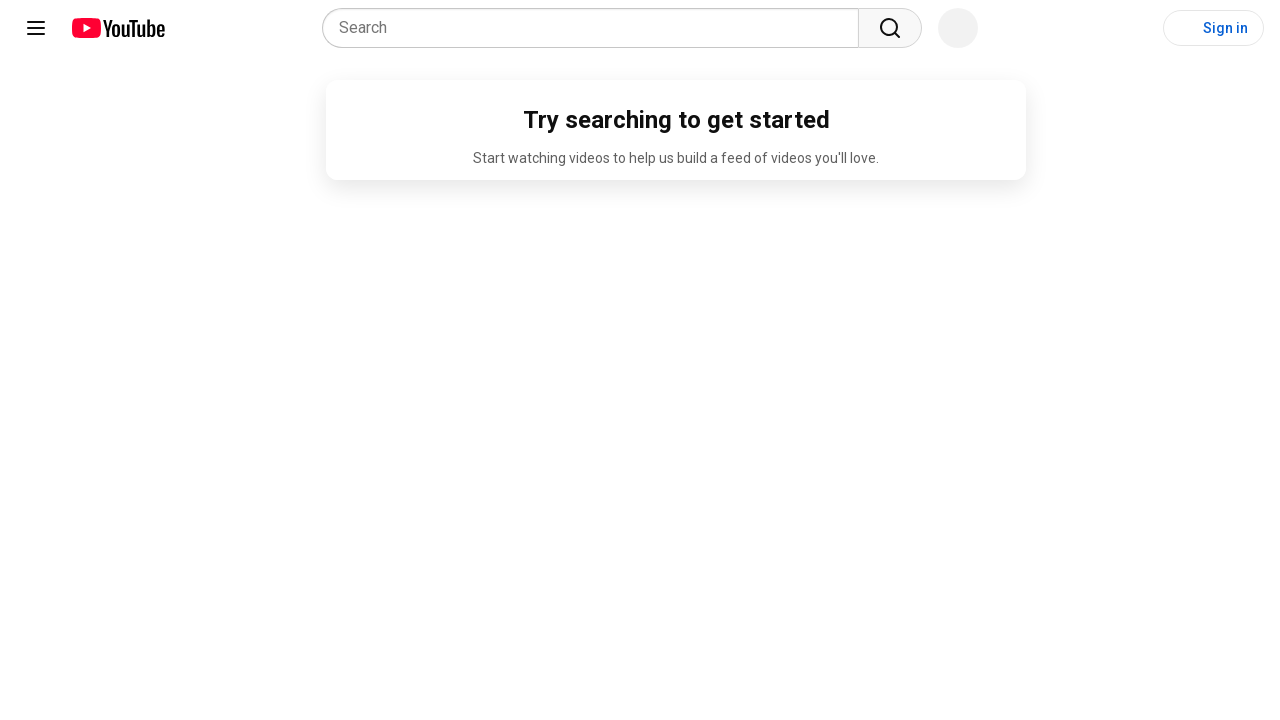

Page DOM content loaded
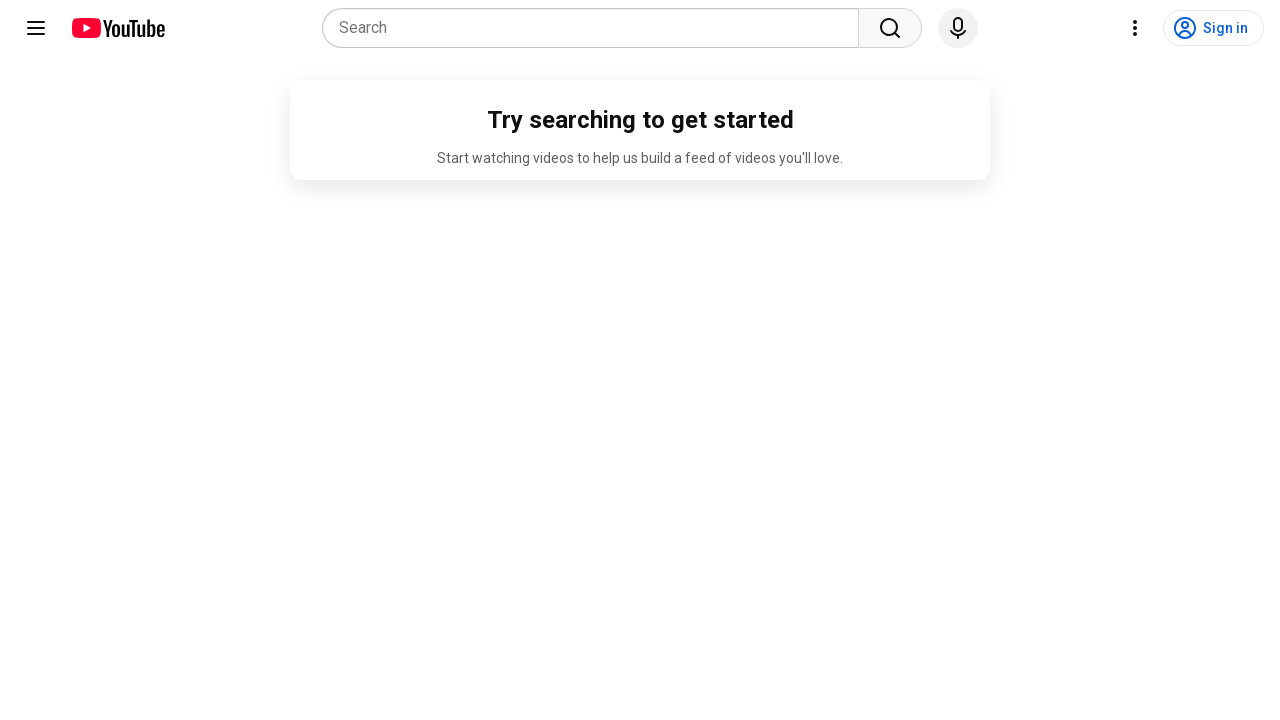

Retrieved page title: 'YouTube'
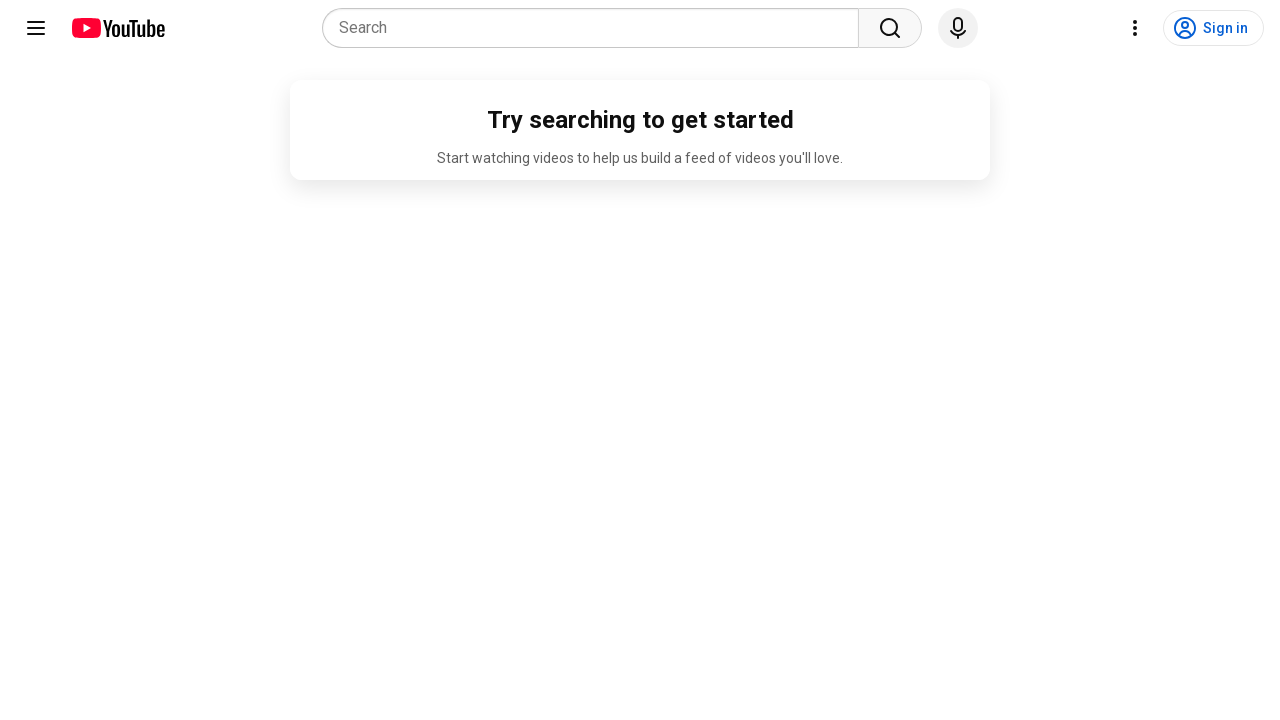

Verified page title contains 'YouTube'
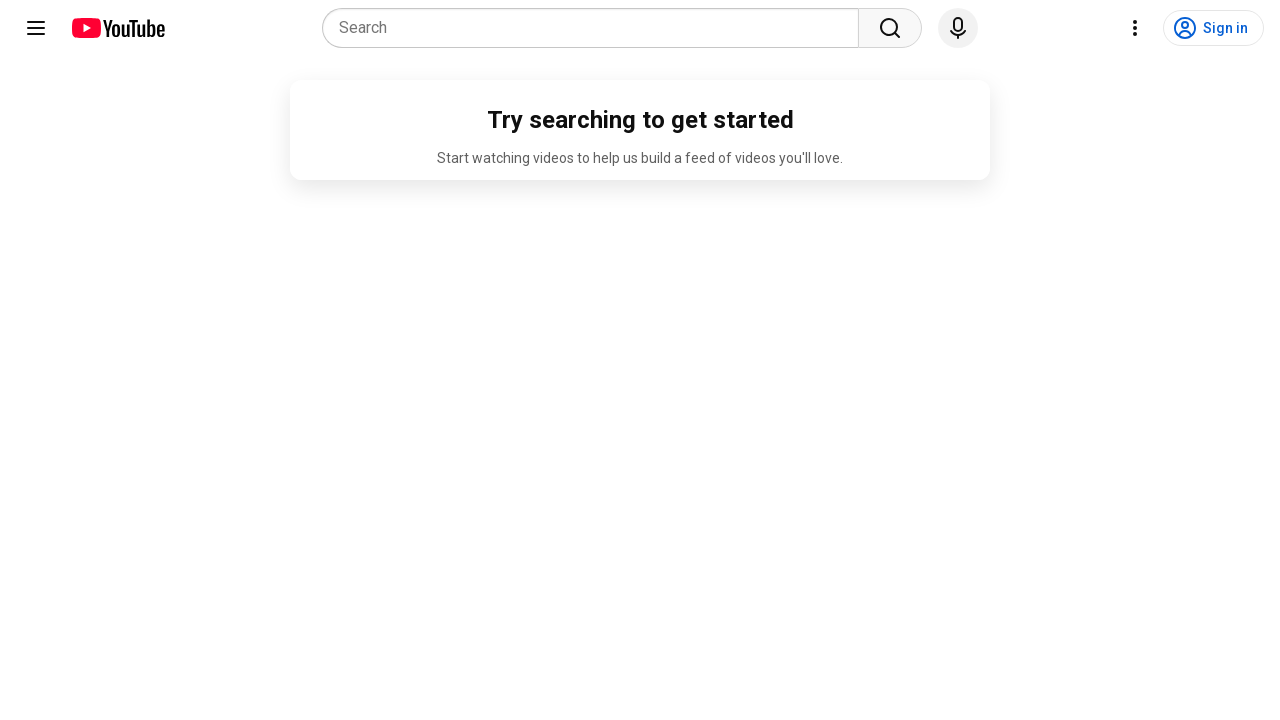

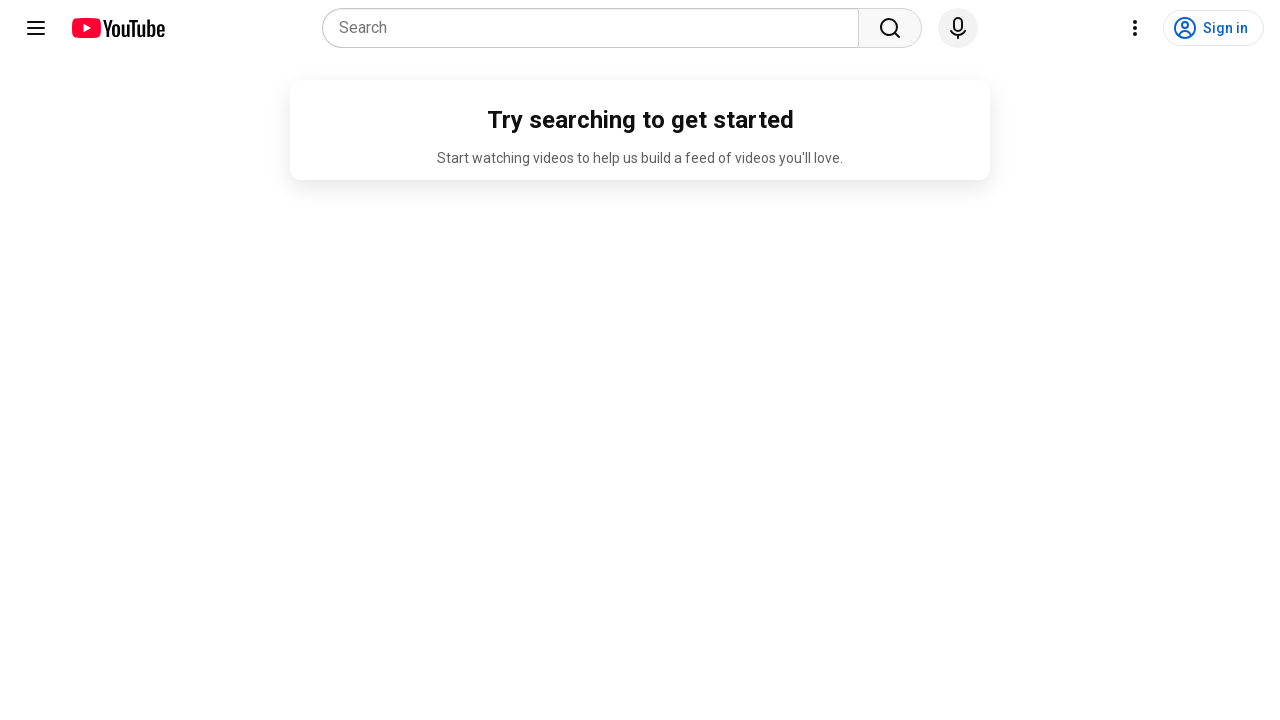